Tests GUI interaction by performing a right-click followed by a regular click on the "GUI Elements" navigation link on a test automation practice site.

Starting URL: https://testautomationpractice.blogspot.com/

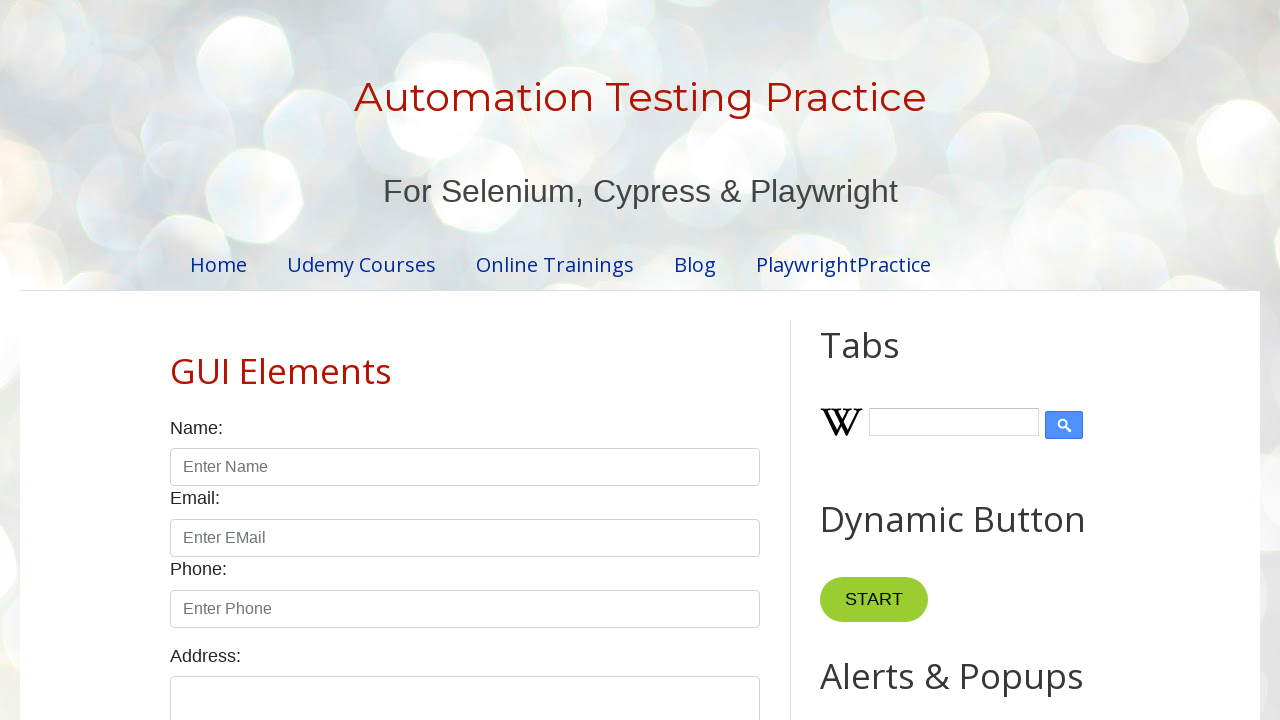

Right-clicked on the 'GUI Elements' navigation link at (281, 371) on internal:role=link[name="GUI Elements"i]
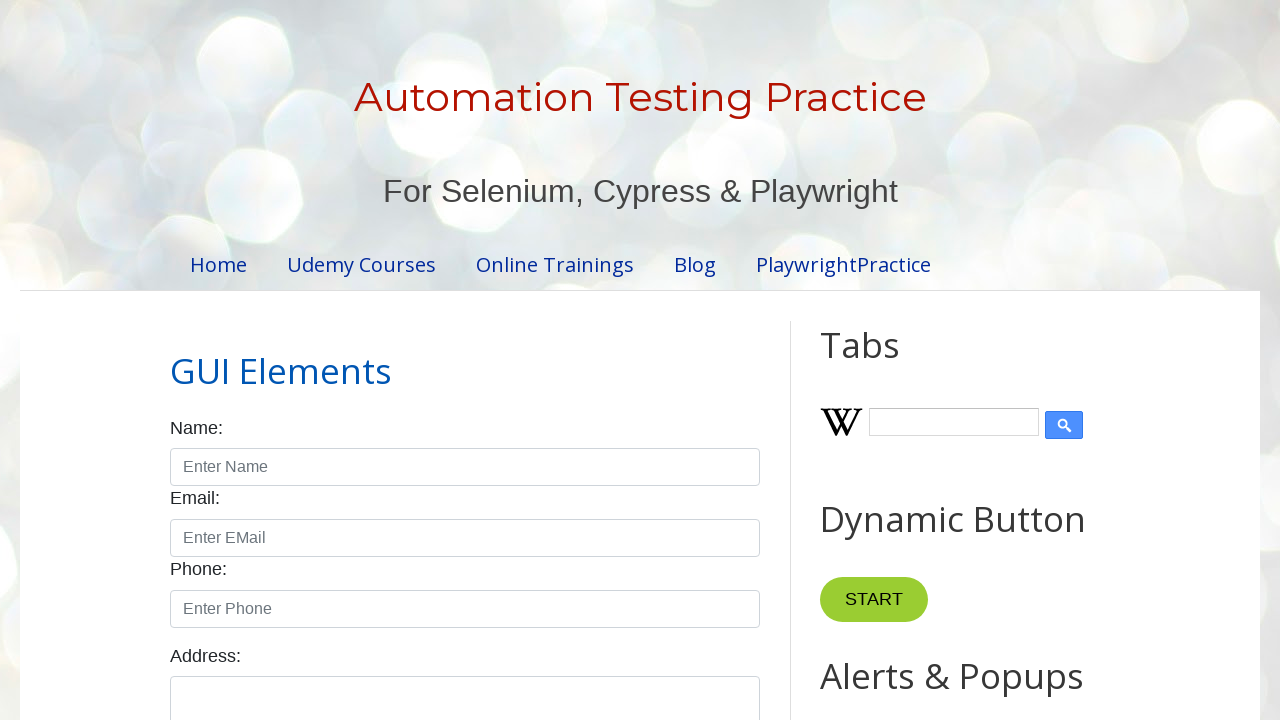

Clicked on the 'GUI Elements' navigation link at (281, 371) on internal:role=link[name="GUI Elements"i]
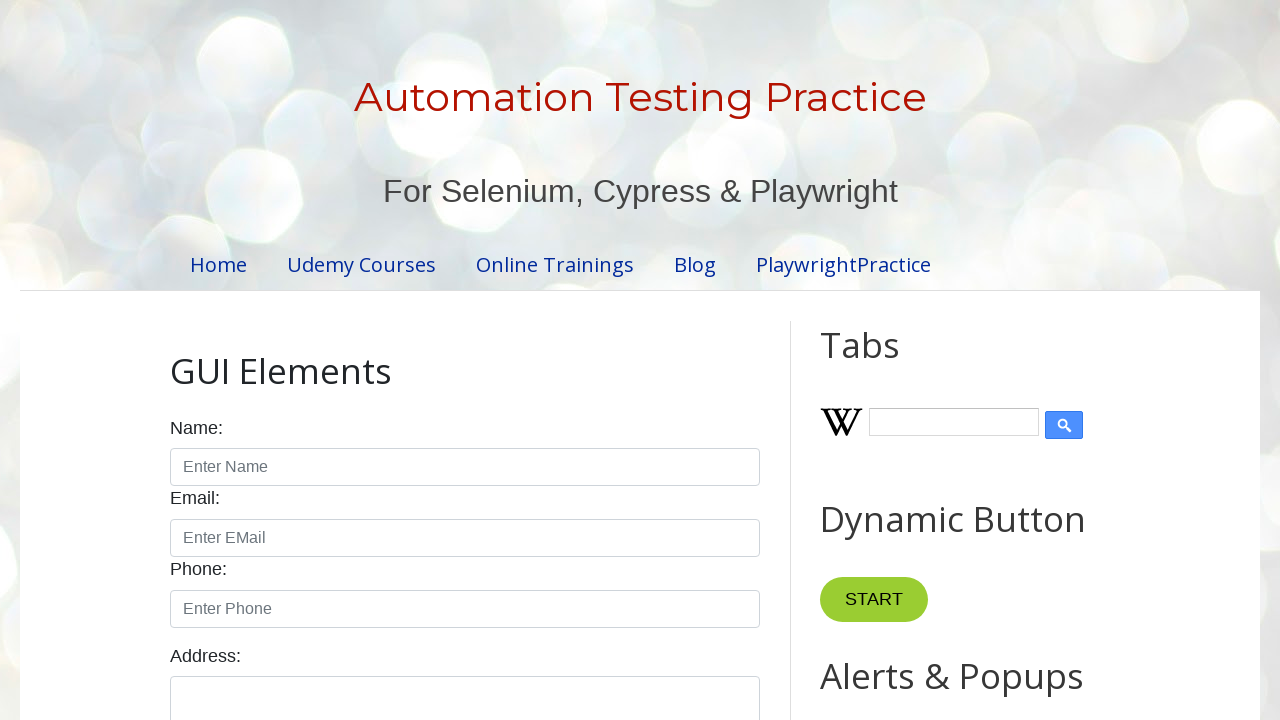

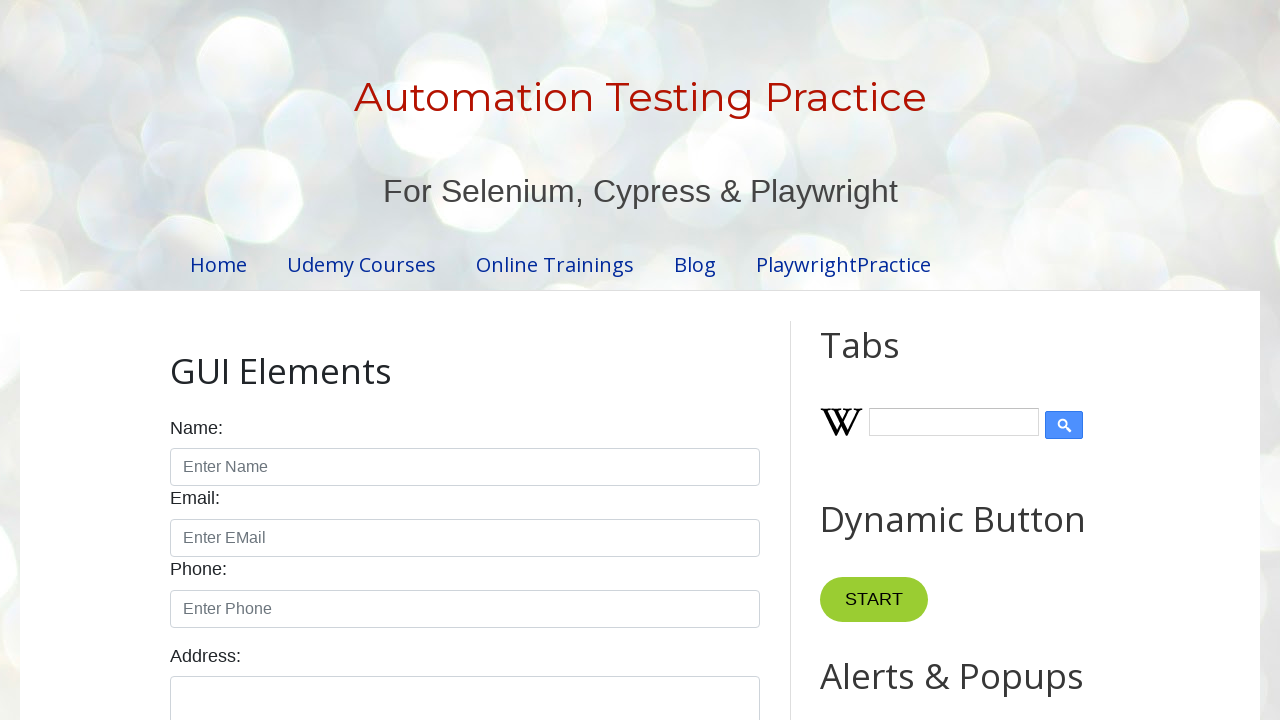